Navigates to the automation practice form and verifies elements are present

Starting URL: https://demoqa.com/automation-practice-form

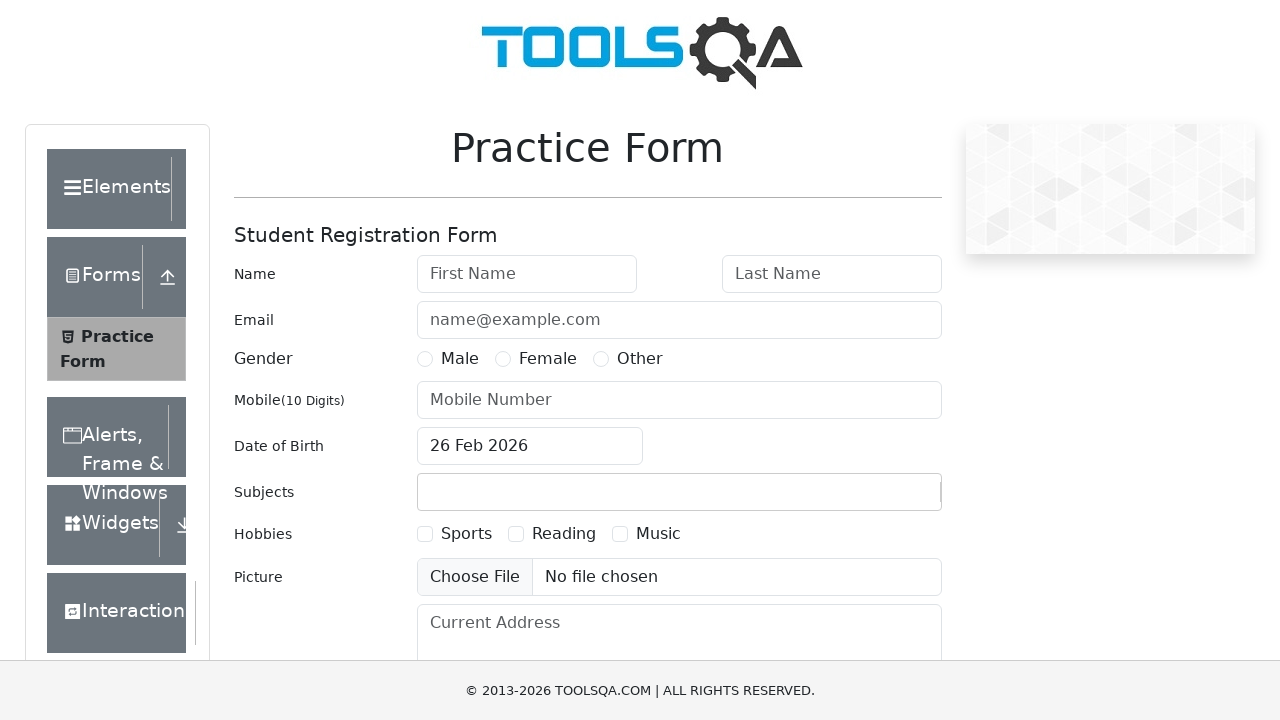

Waited for firstName input element to be present
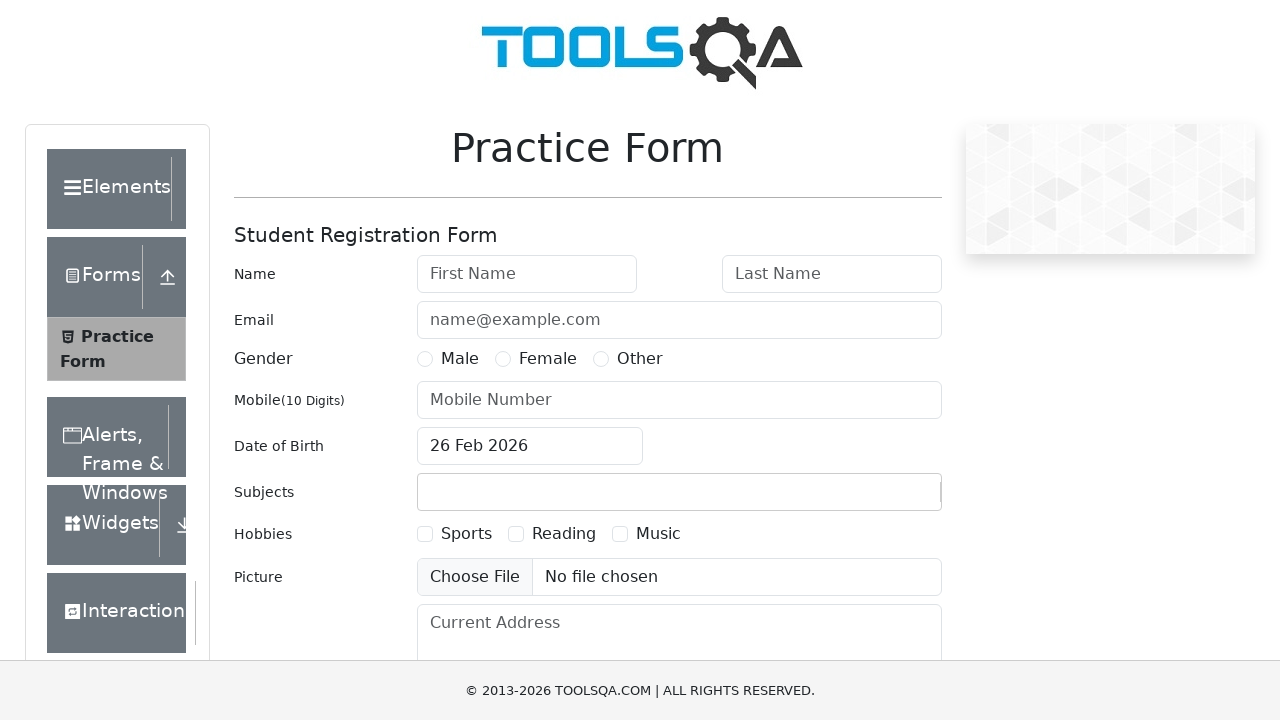

Waited for lastName input element to be present
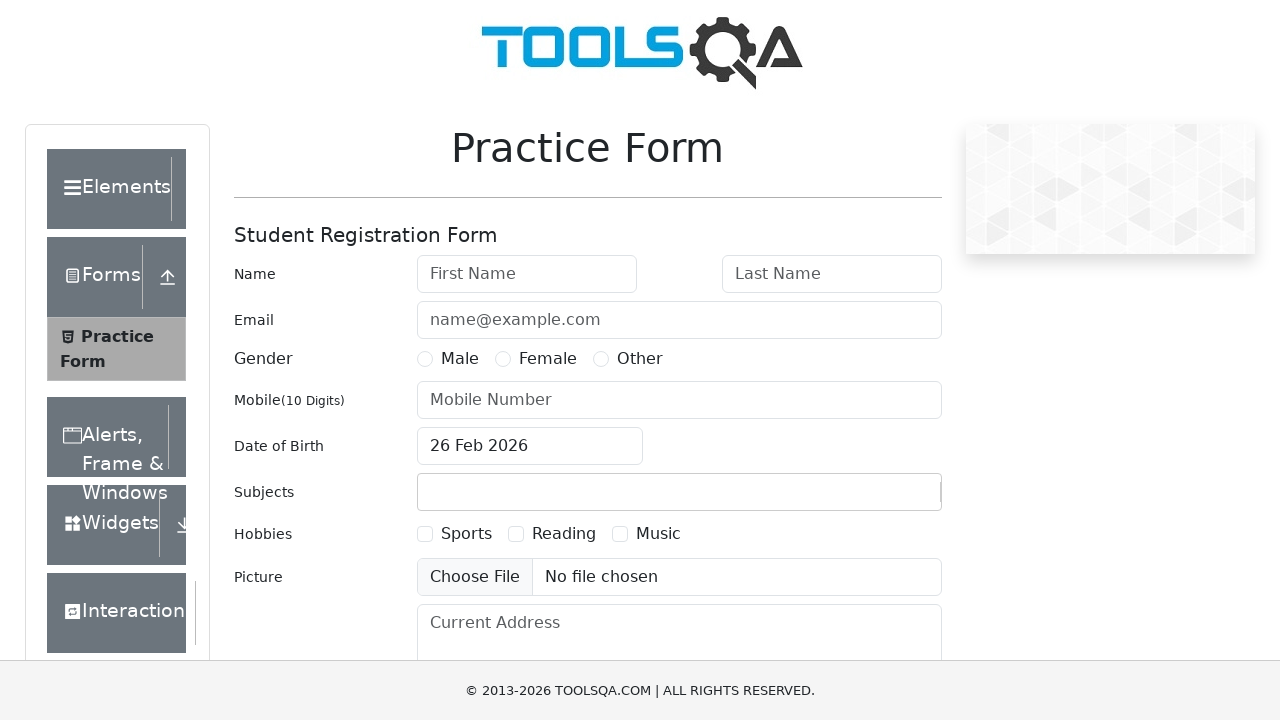

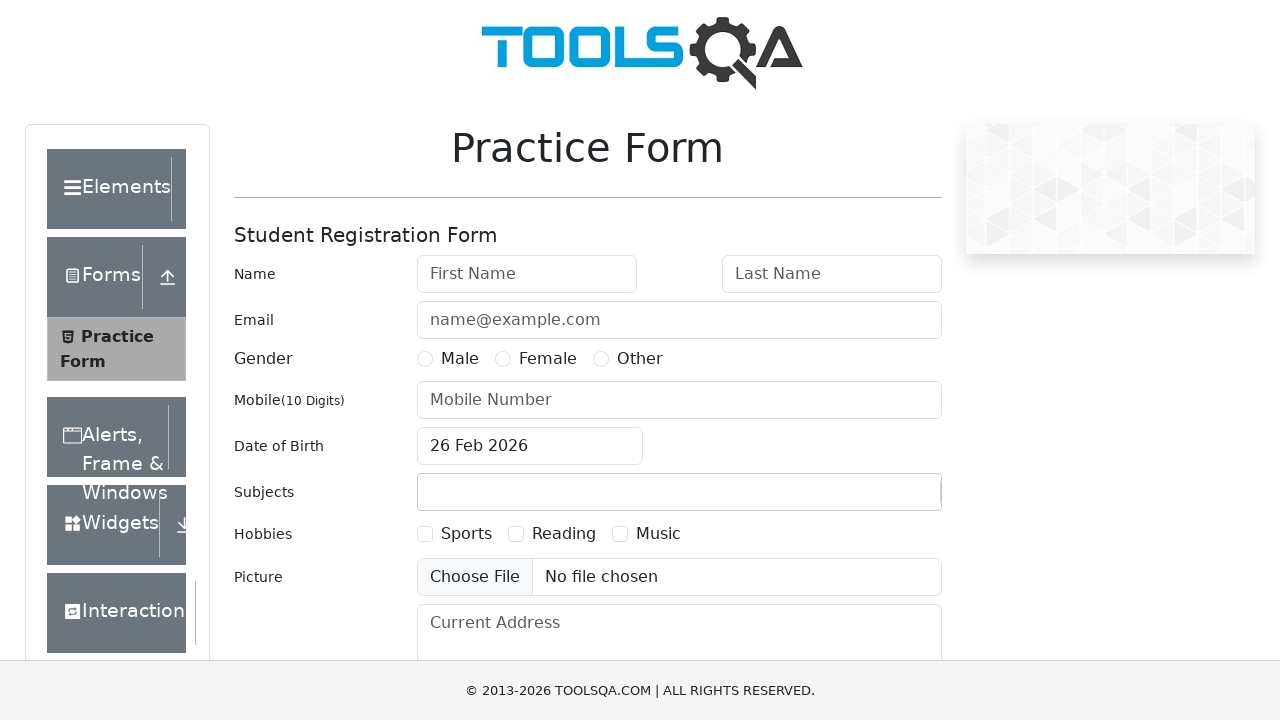